Tests a simple form by filling in first name, last name, city, and country fields, then submitting the form by clicking the submit button.

Starting URL: http://suninjuly.github.io/simple_form_find_task.html

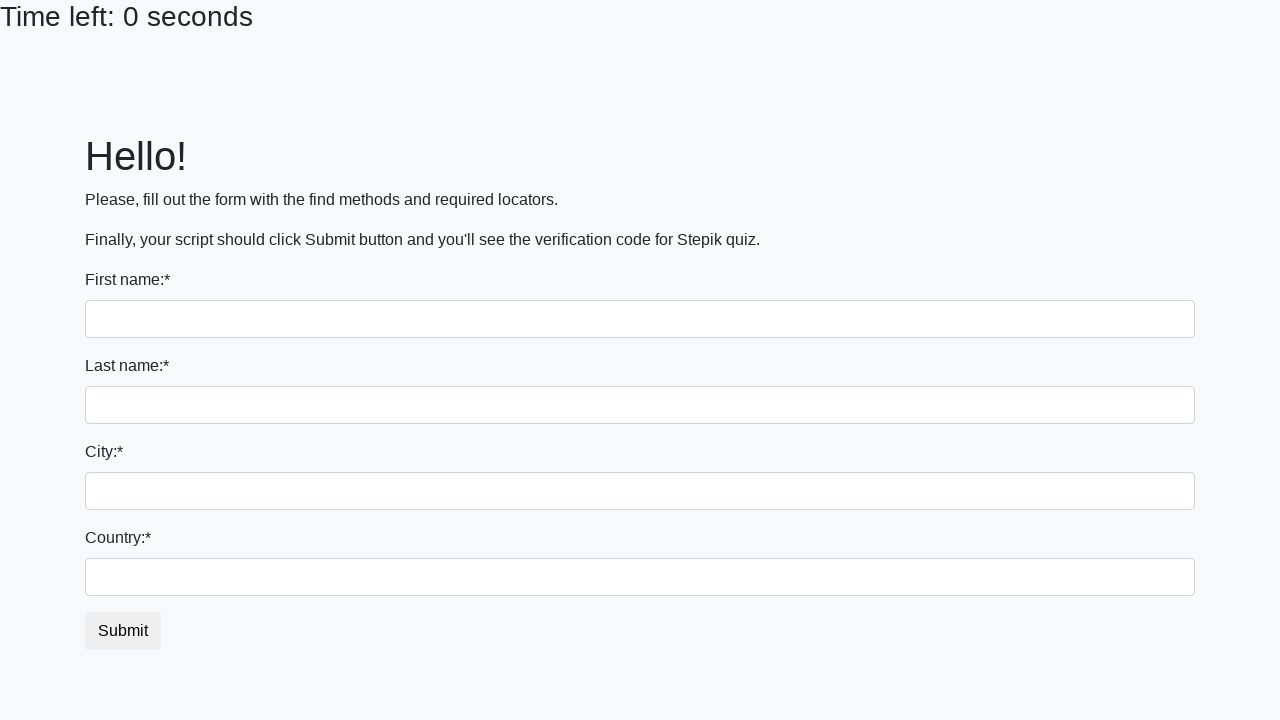

Filled first name field with 'Ilya' on input[name='first_name']
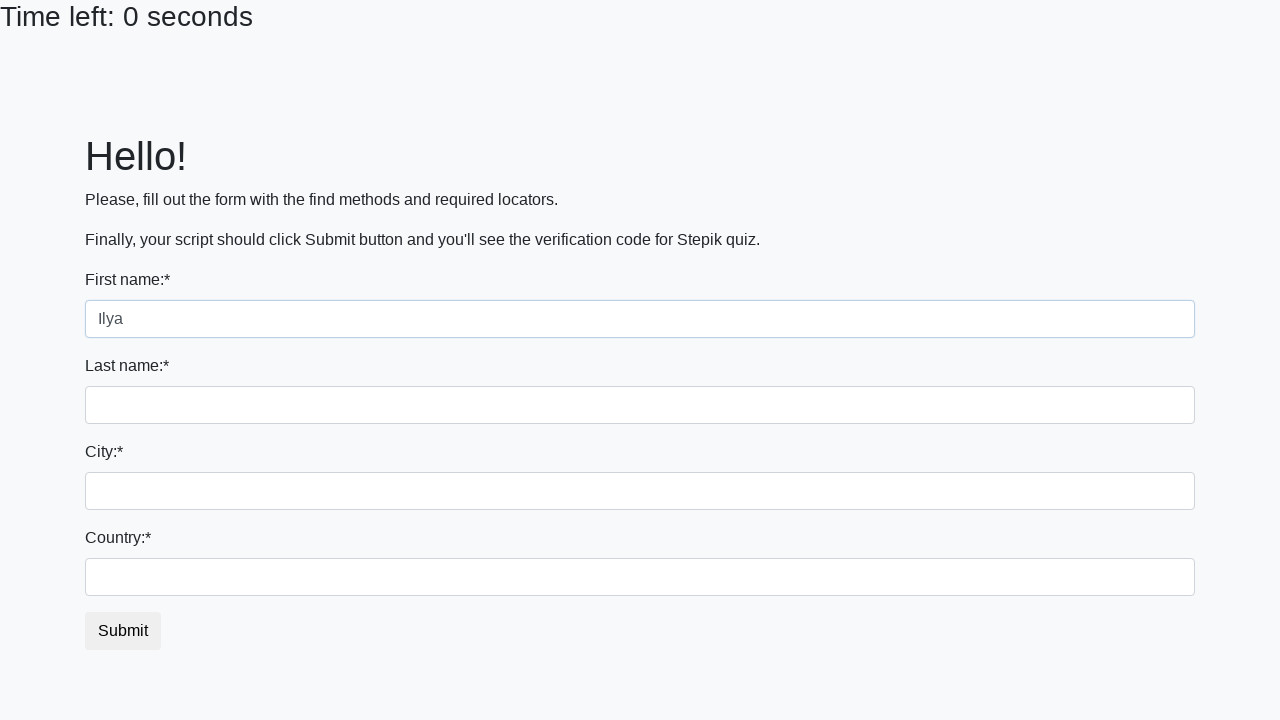

Filled last name field with 'Krivoshein' on input[name='last_name']
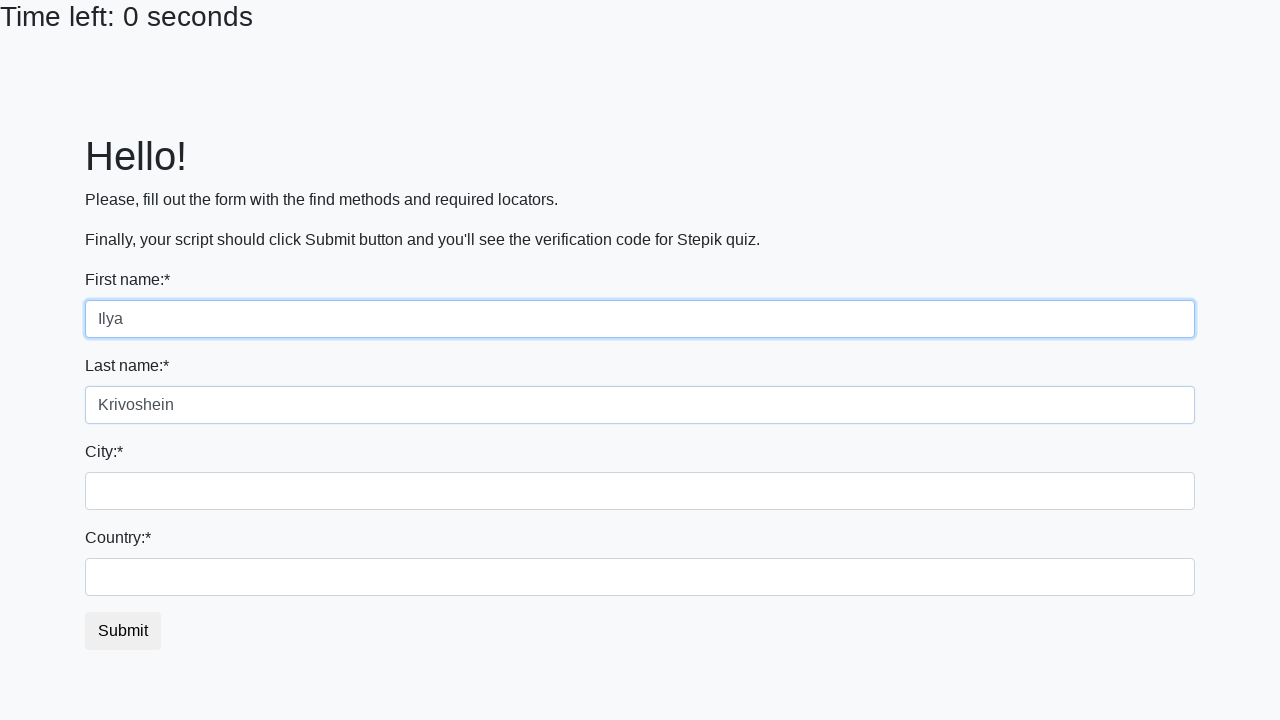

Filled city field with 'Tomsk' on .form-control.city
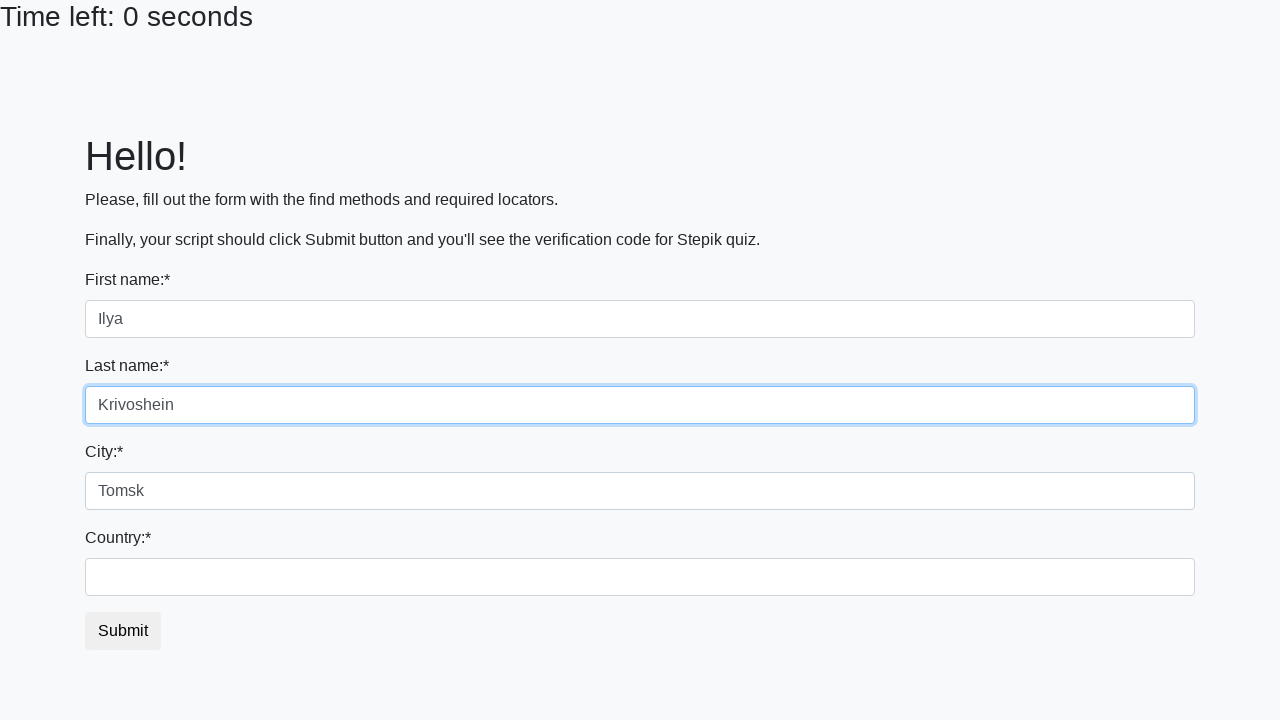

Filled country field with 'Russia' on #country
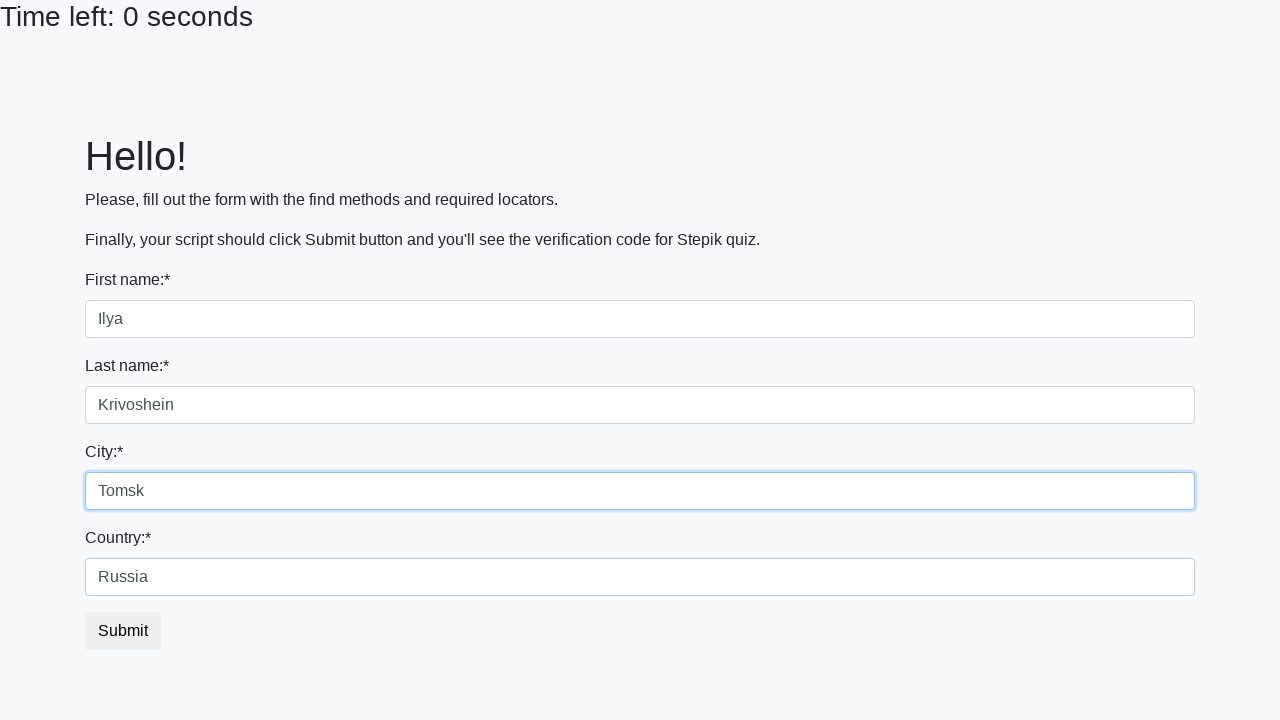

Clicked submit button to submit the form at (123, 631) on button.btn
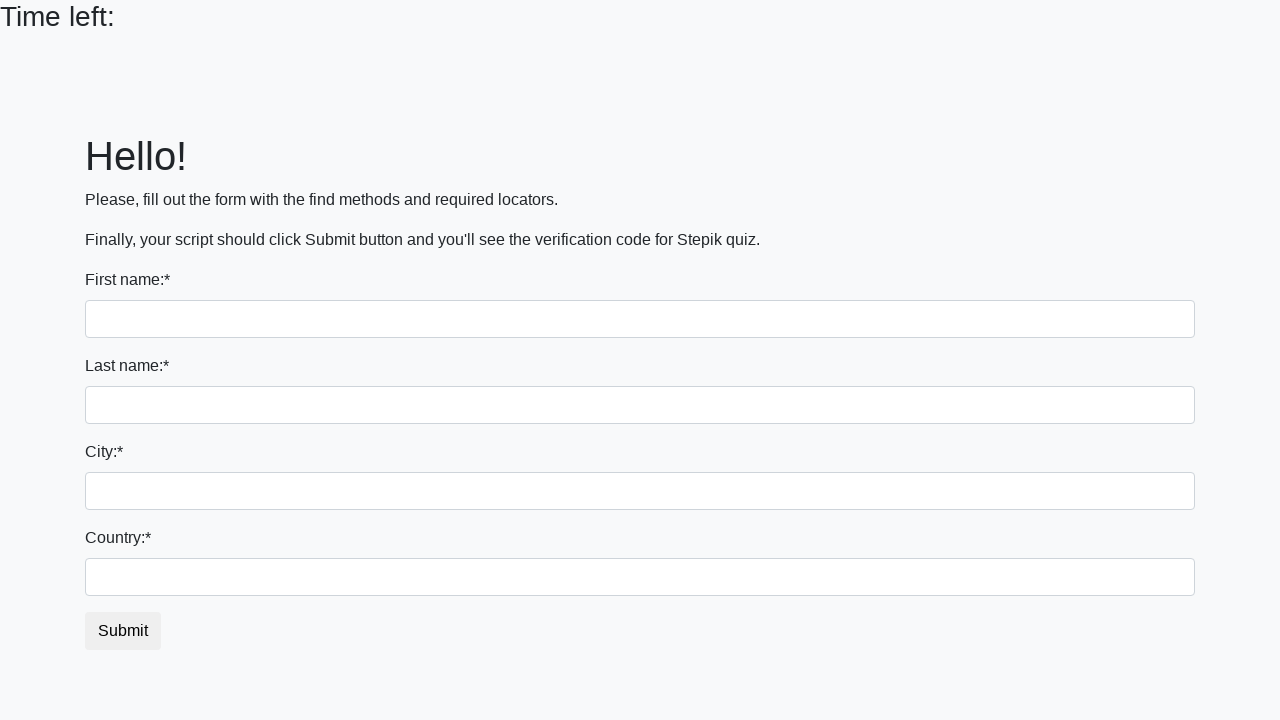

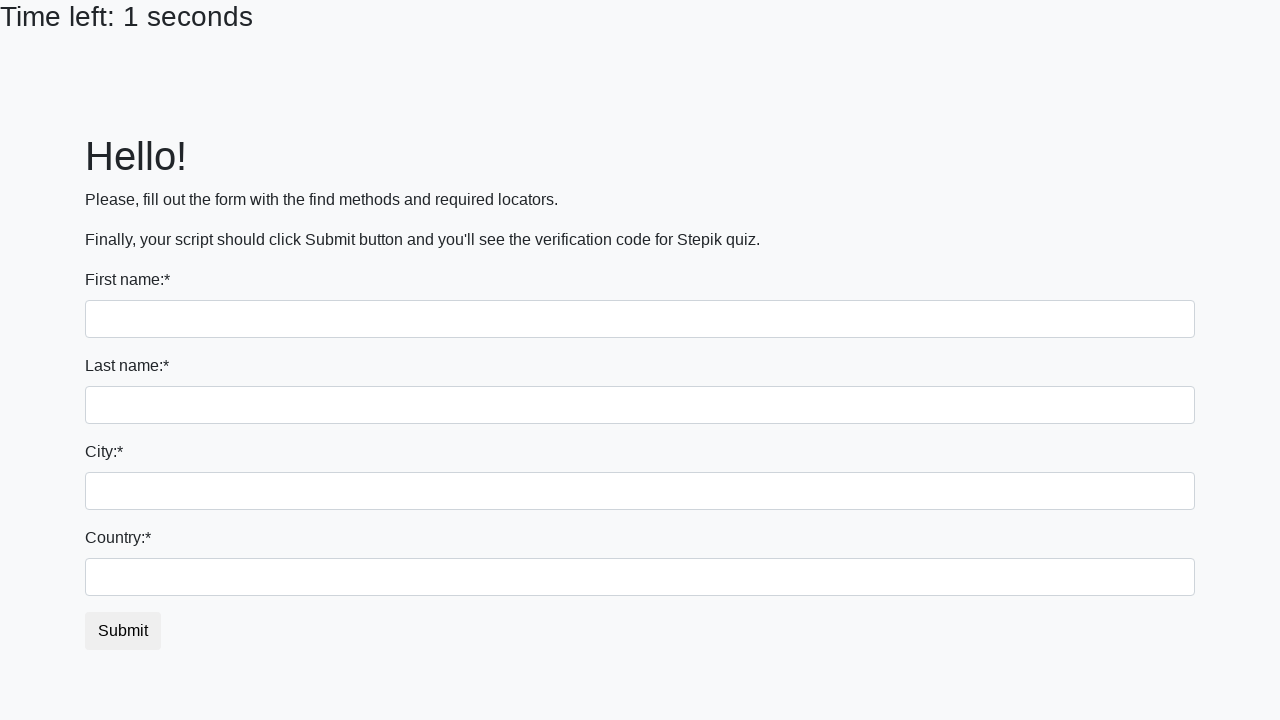